Tests the product search functionality on Wake ABC website by entering a bourbon search term, submitting the search, waiting for product results to load, and expanding the inventory section to view store locations.

Starting URL: https://wakeabc.com/search-results/

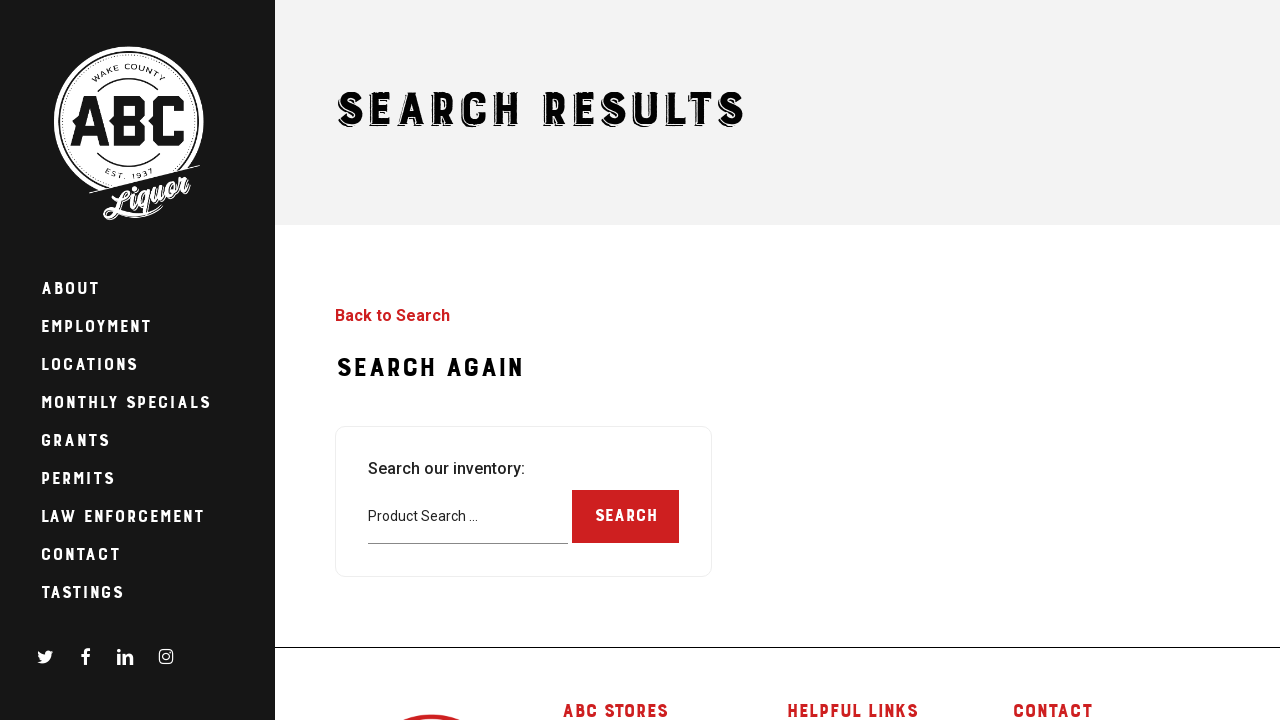

Search input field became visible
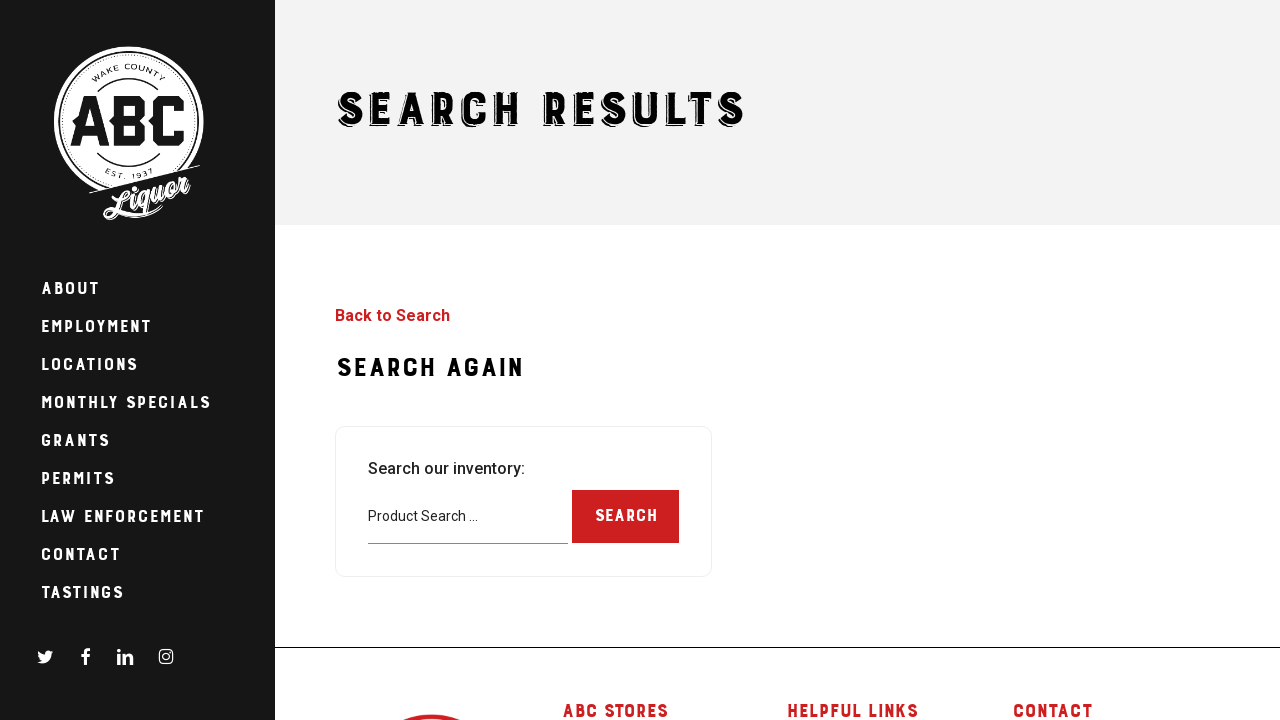

Filled search field with 'Eagle Rare' on input[name='productSearch']
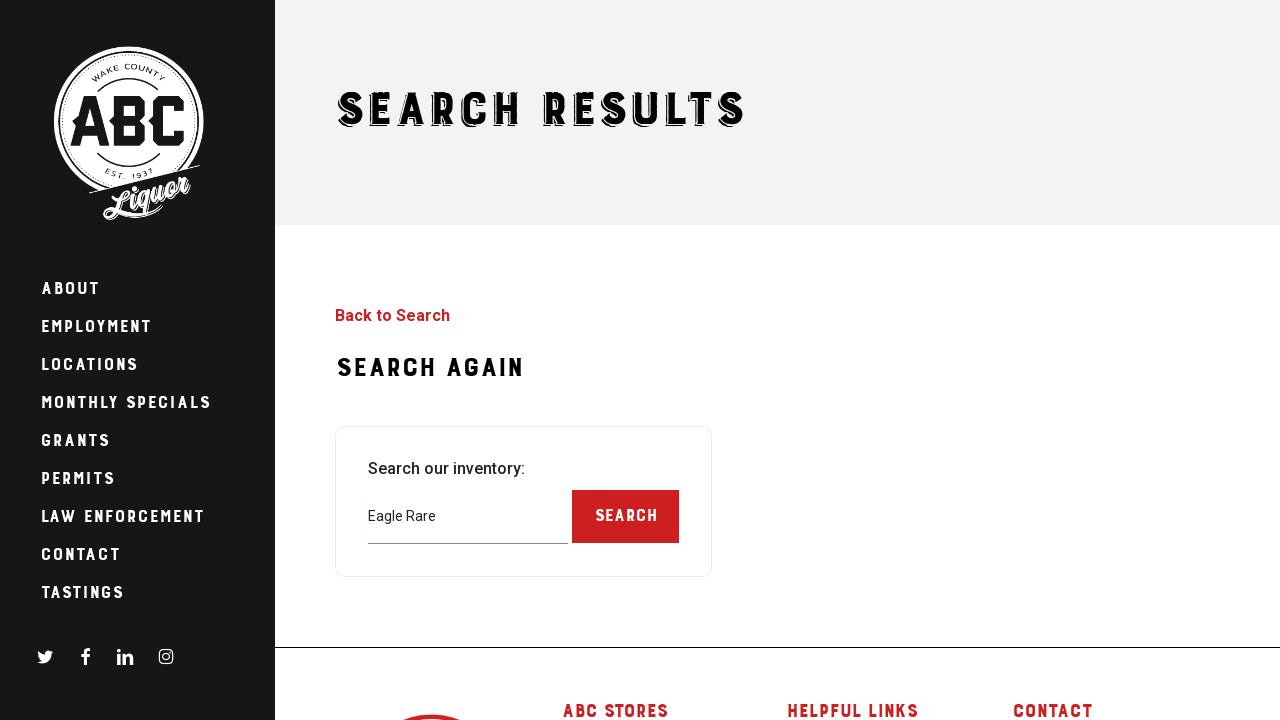

Pressed Enter to submit bourbon search on input[name='productSearch']
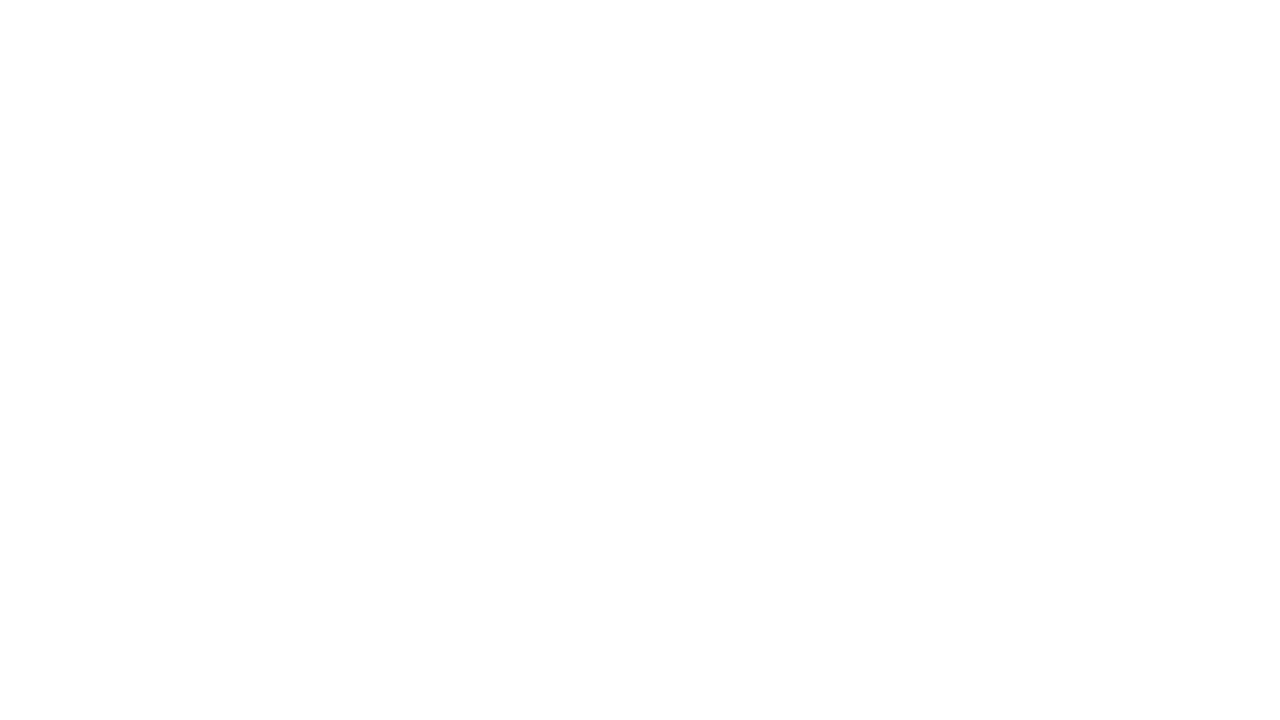

Product results loaded successfully
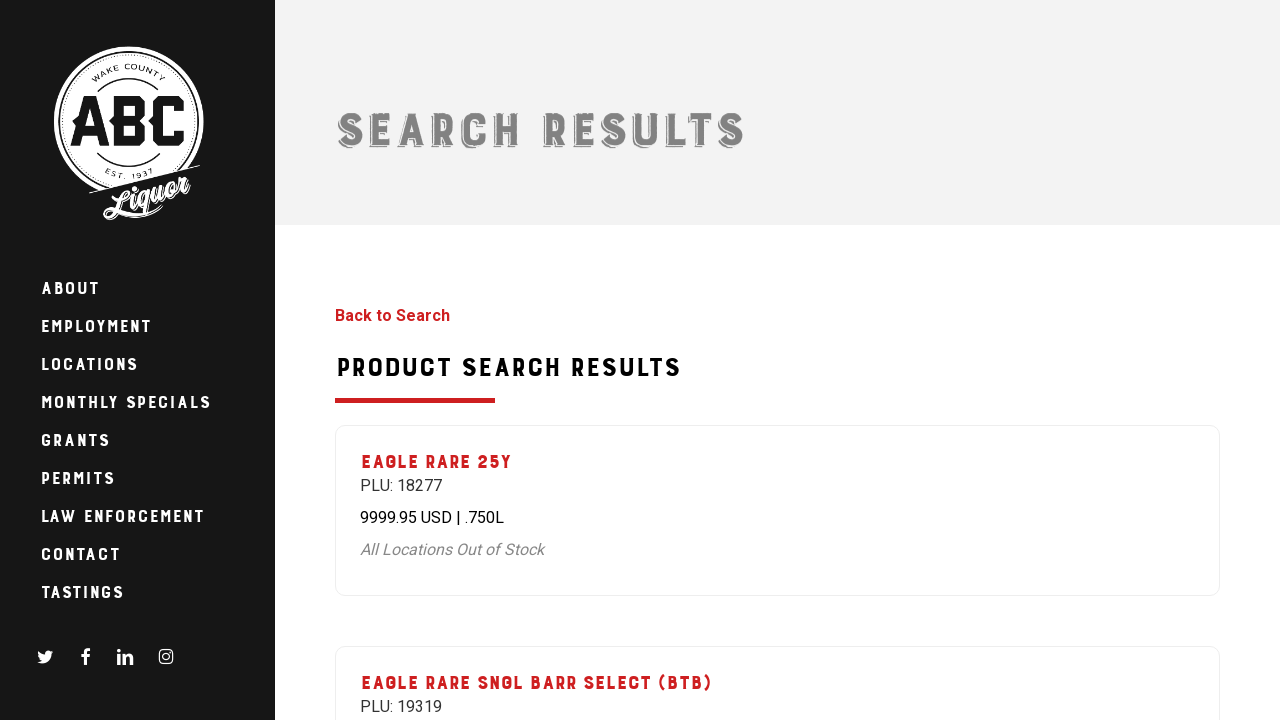

Clicked collapse heading to expand inventory section at (424, 360) on .wake-product .collapse-heading >> nth=0
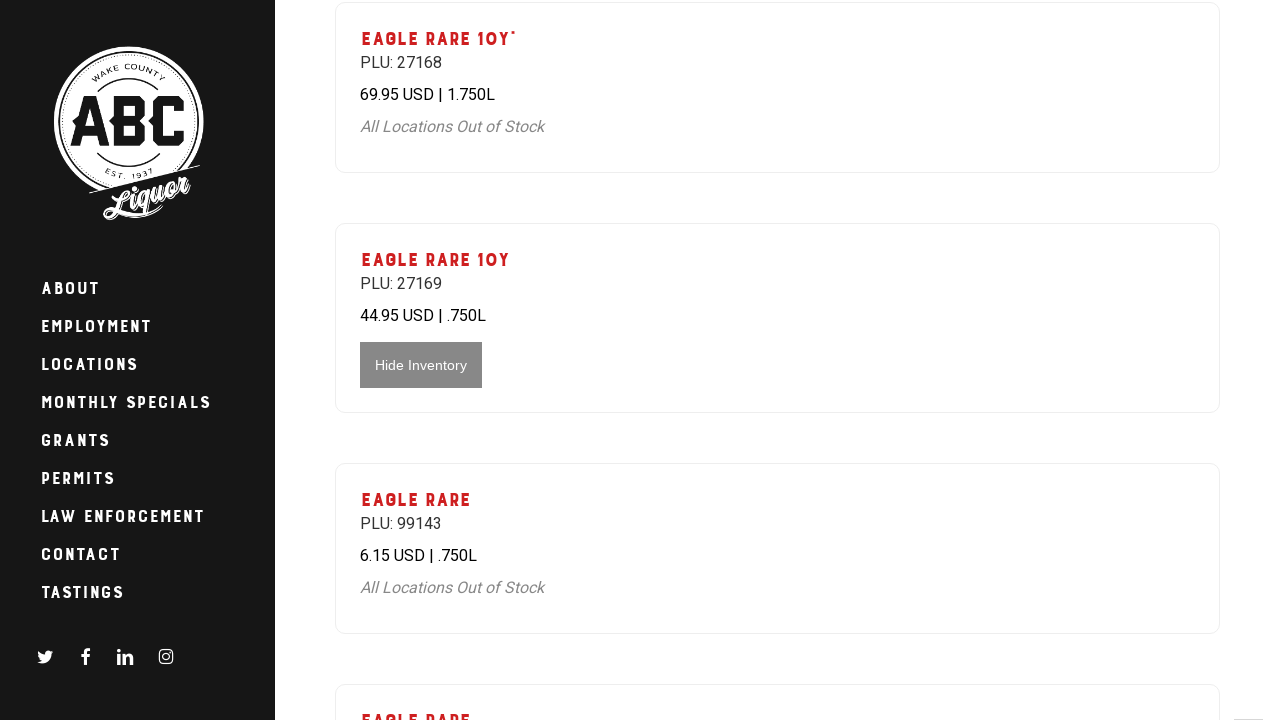

Inventory section expanded and store locations are visible
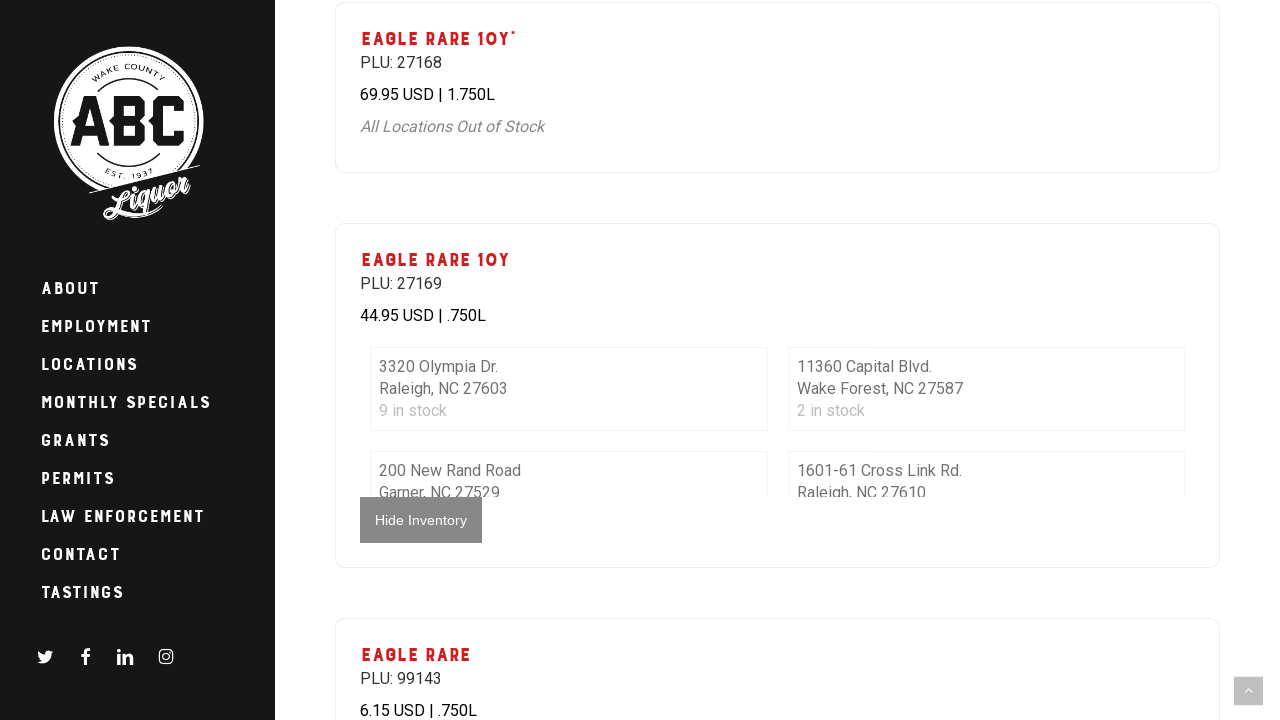

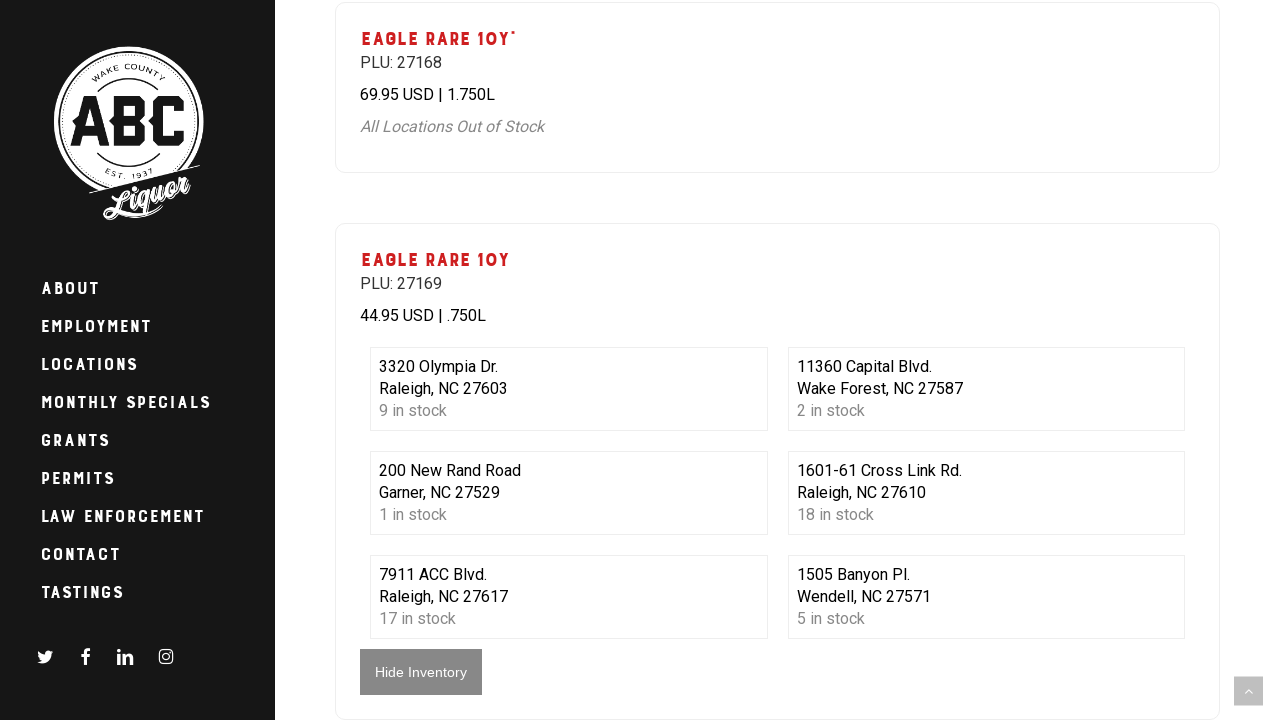